Navigates to the Automation Practice page and verifies that footer links are present and accessible by checking for link elements in the footer section.

Starting URL: https://rahulshettyacademy.com/AutomationPractice/

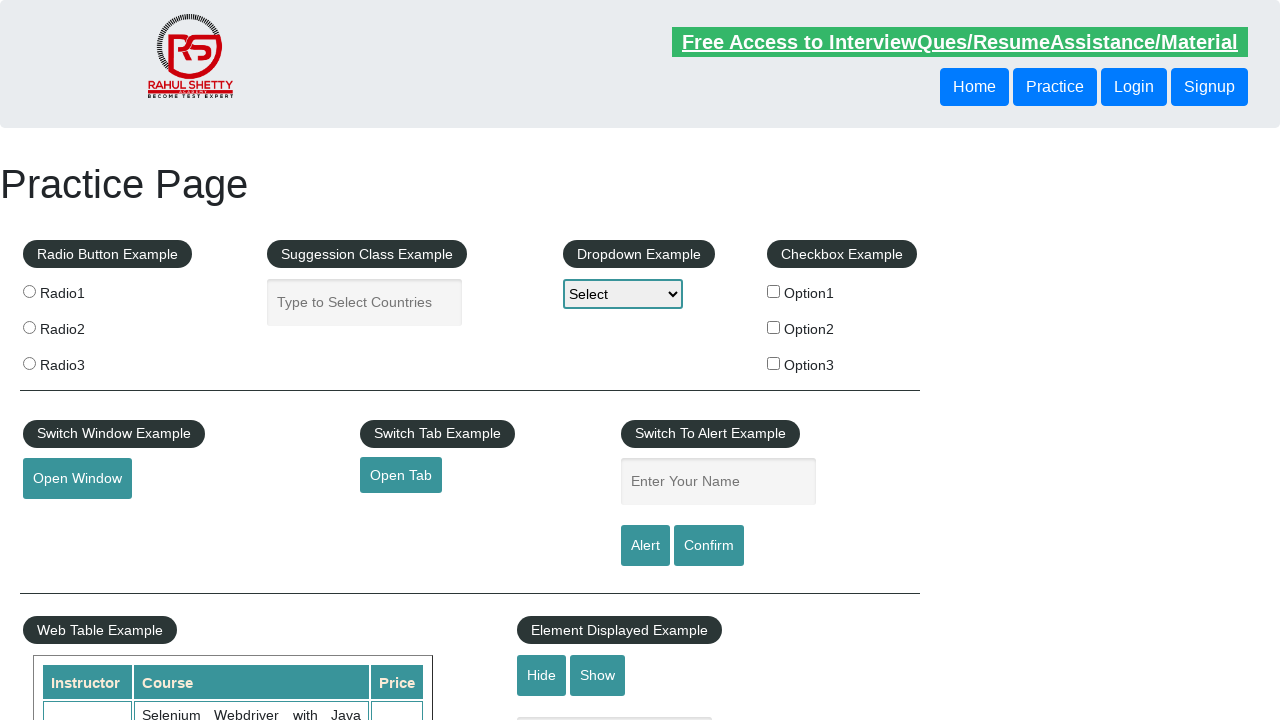

Waited for page to fully load (networkidle state)
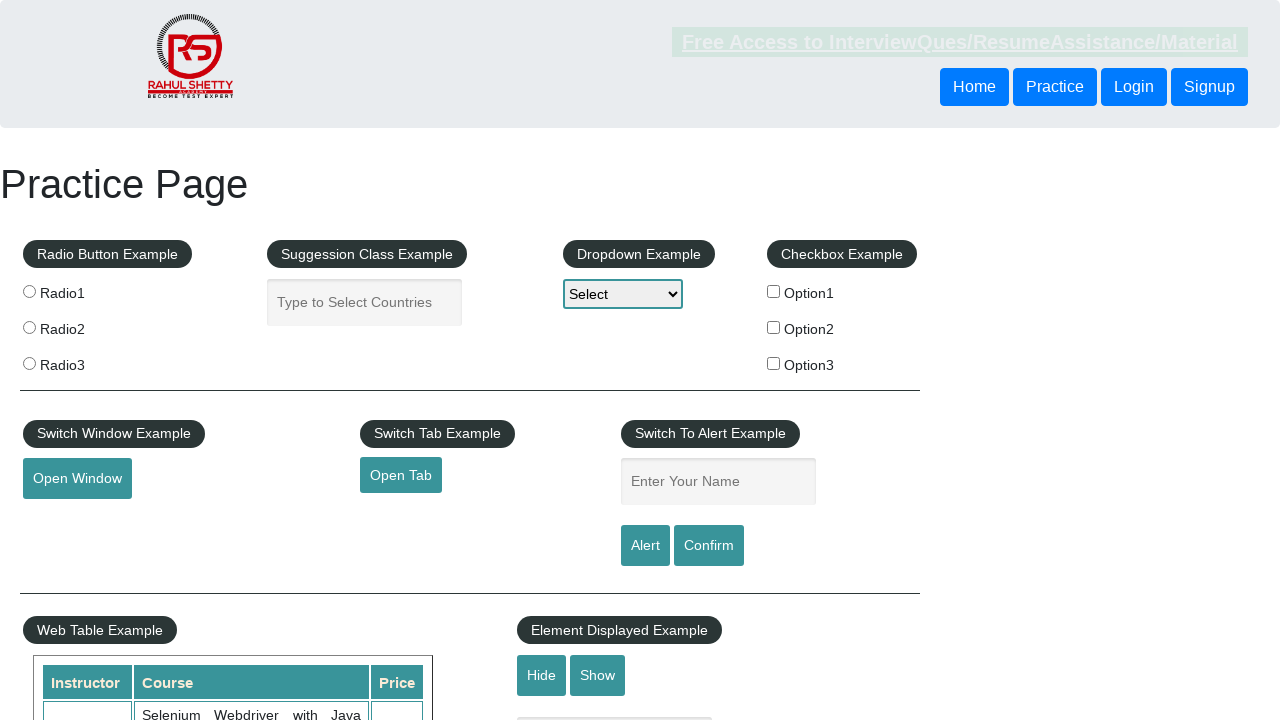

Footer links selector appeared on the page
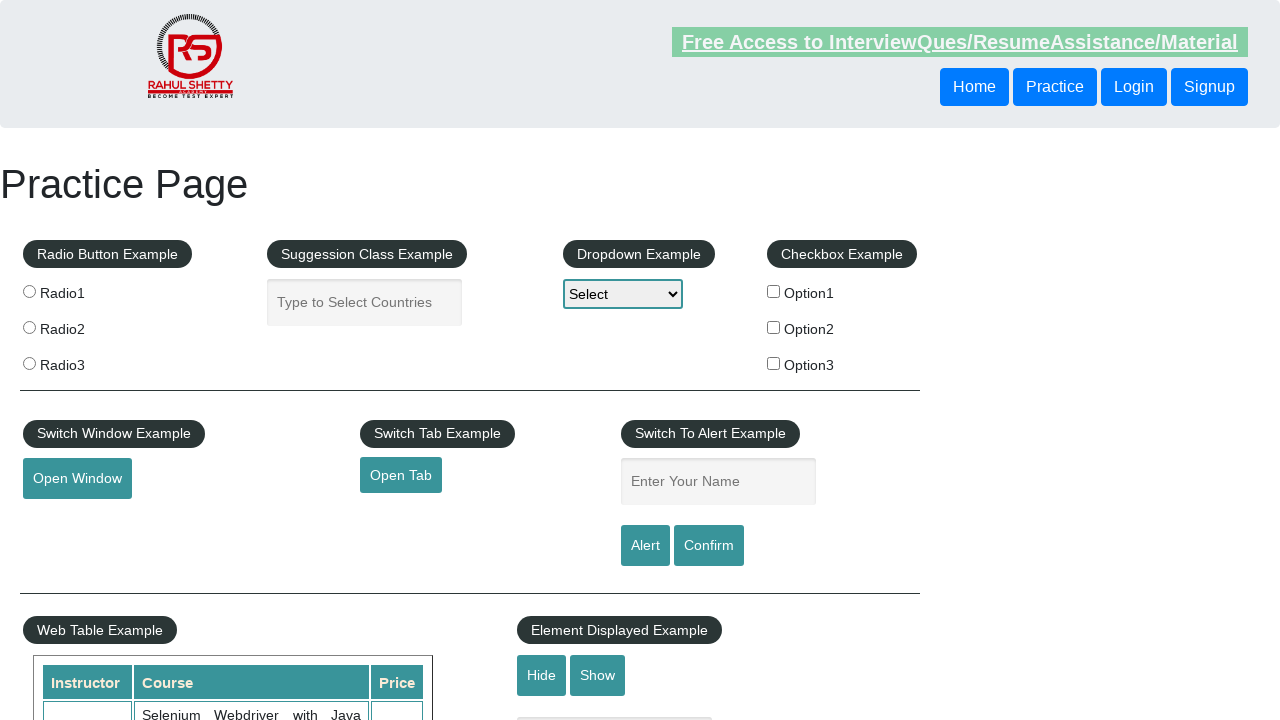

Found 20 footer links on the page
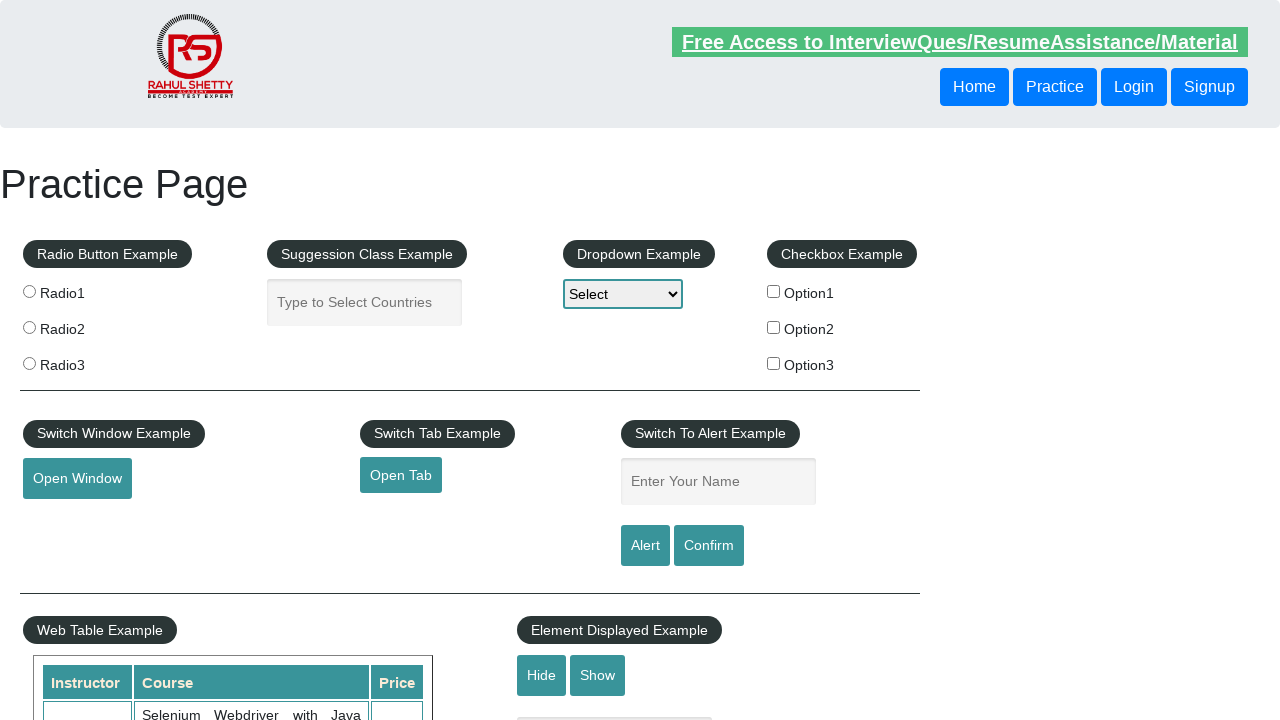

Assertion passed: footer links are present
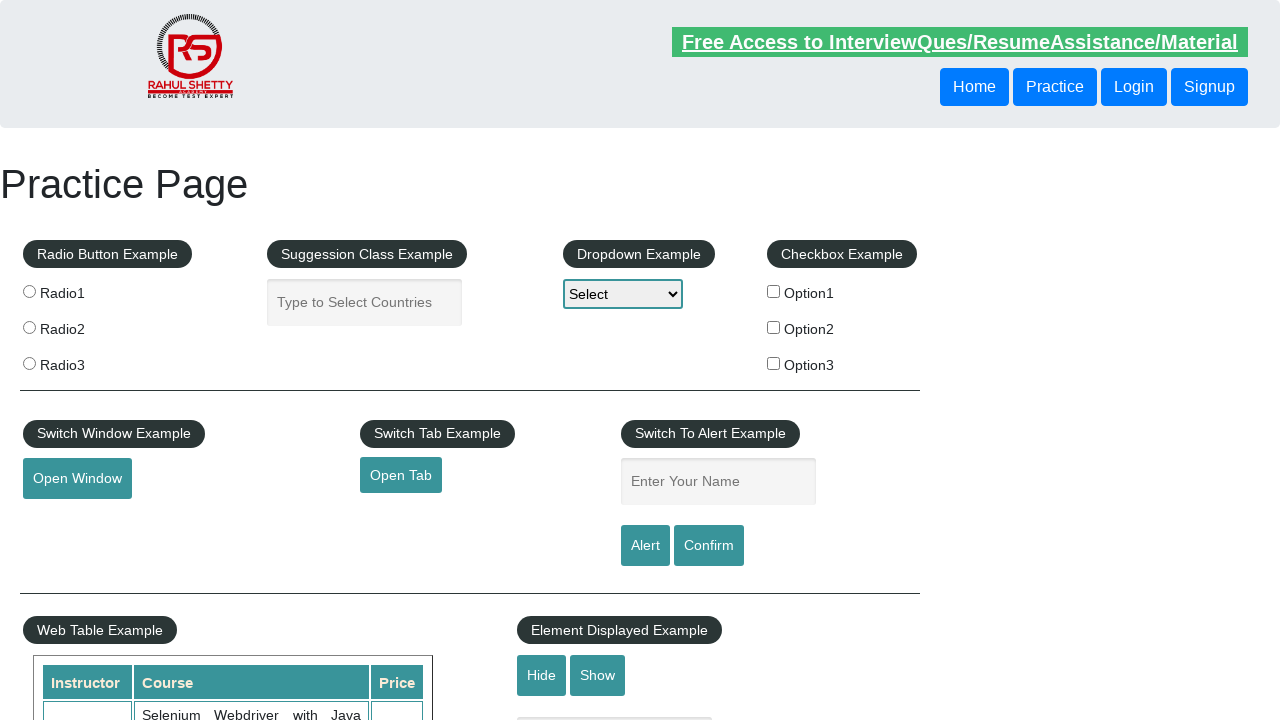

Verified link 0 has valid href attribute: #
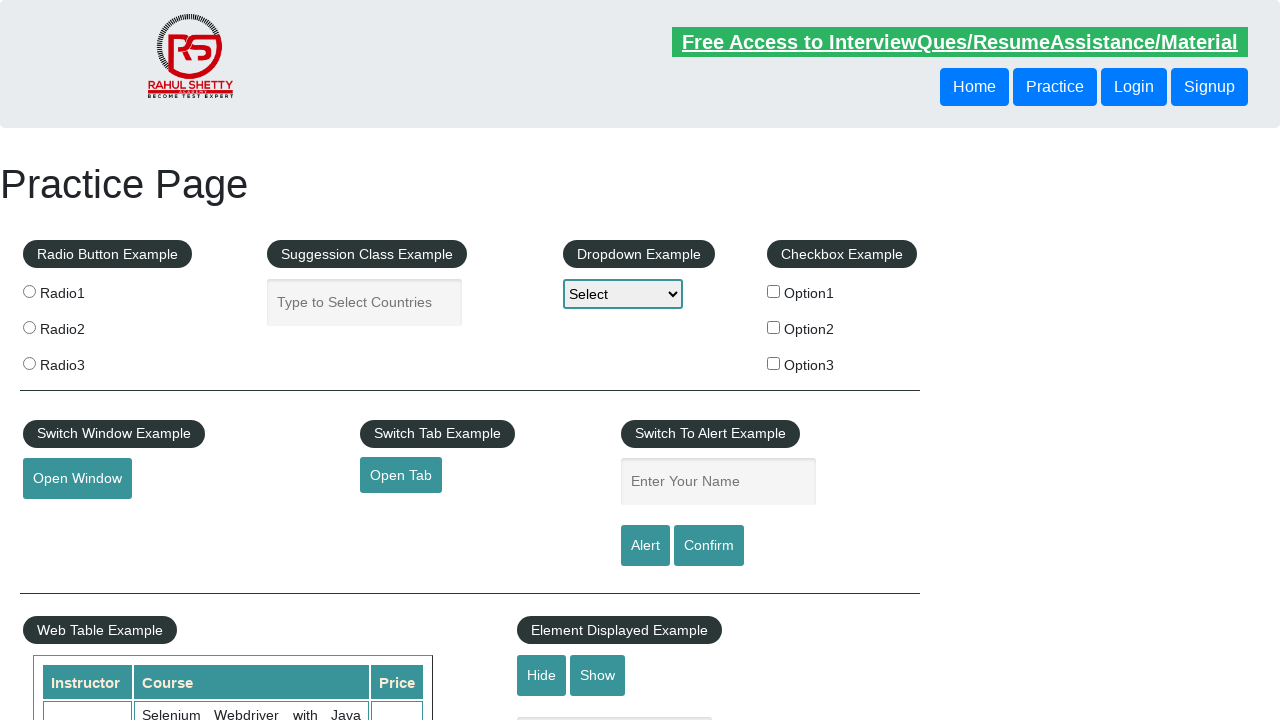

Verified link 1 has valid href attribute: http://www.restapitutorial.com/
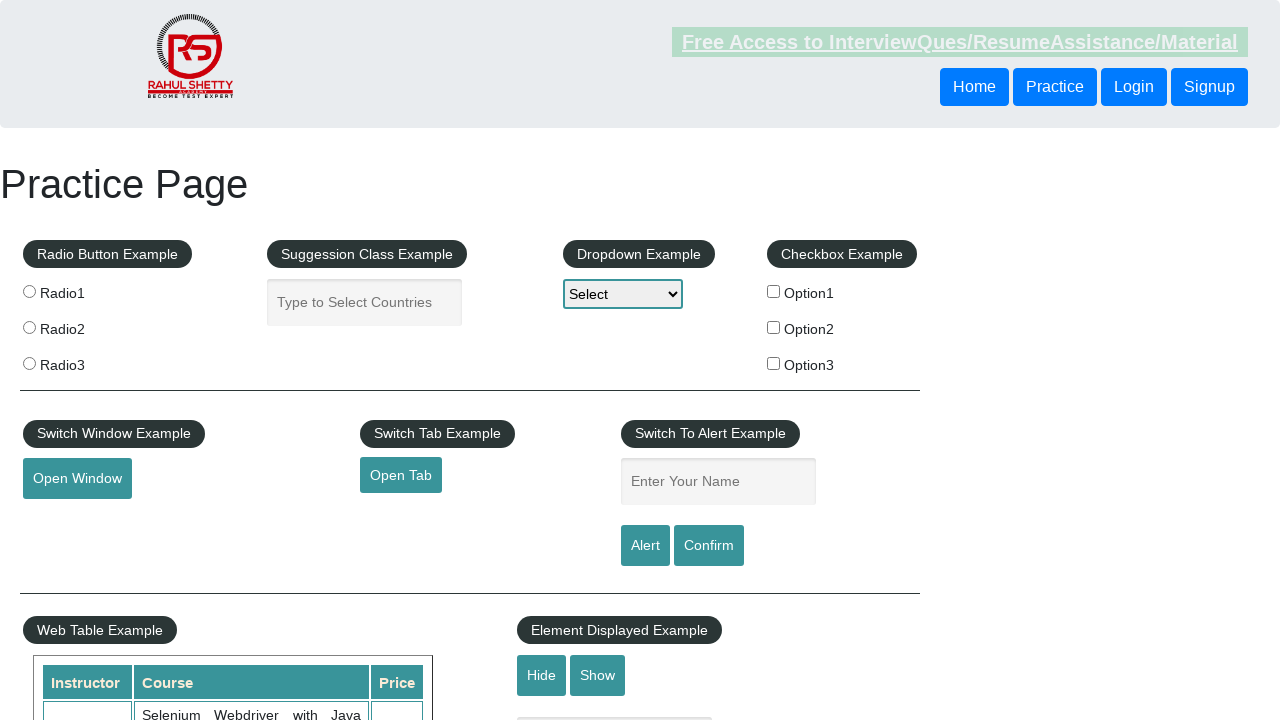

Verified link 2 has valid href attribute: https://www.soapui.org/
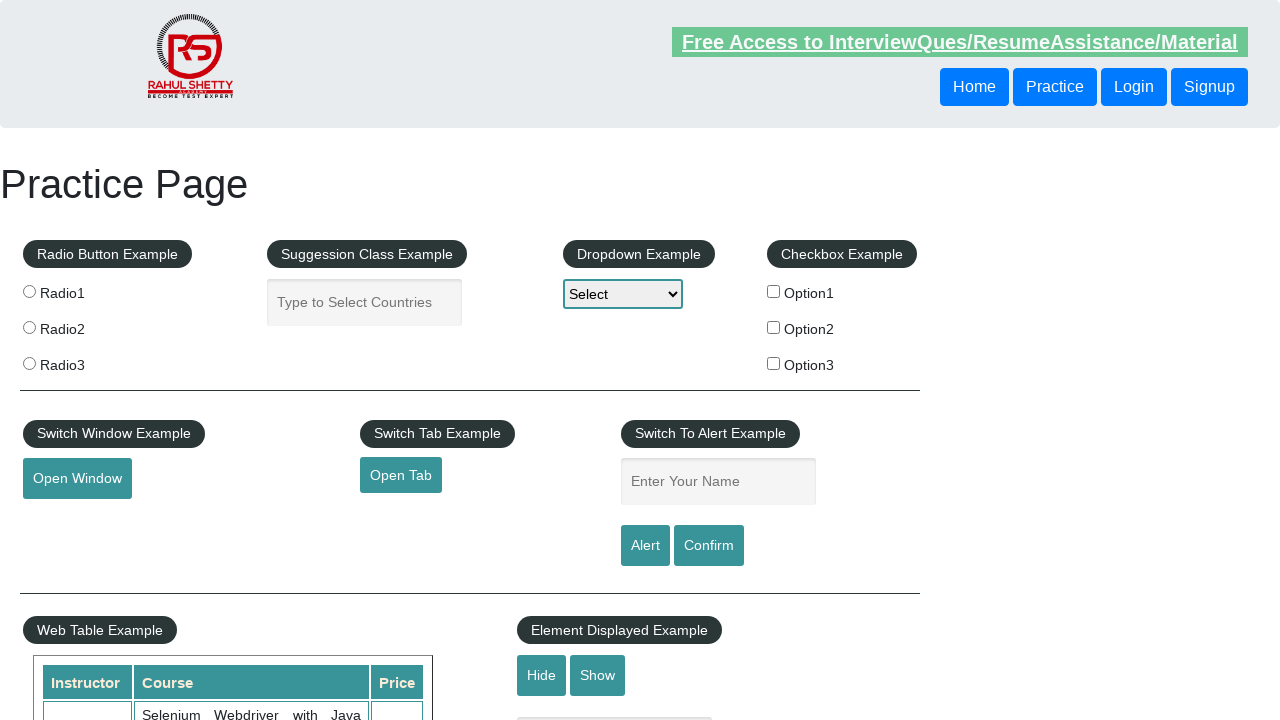

Verified link 3 has valid href attribute: https://courses.rahulshettyacademy.com/p/appium-tutorial
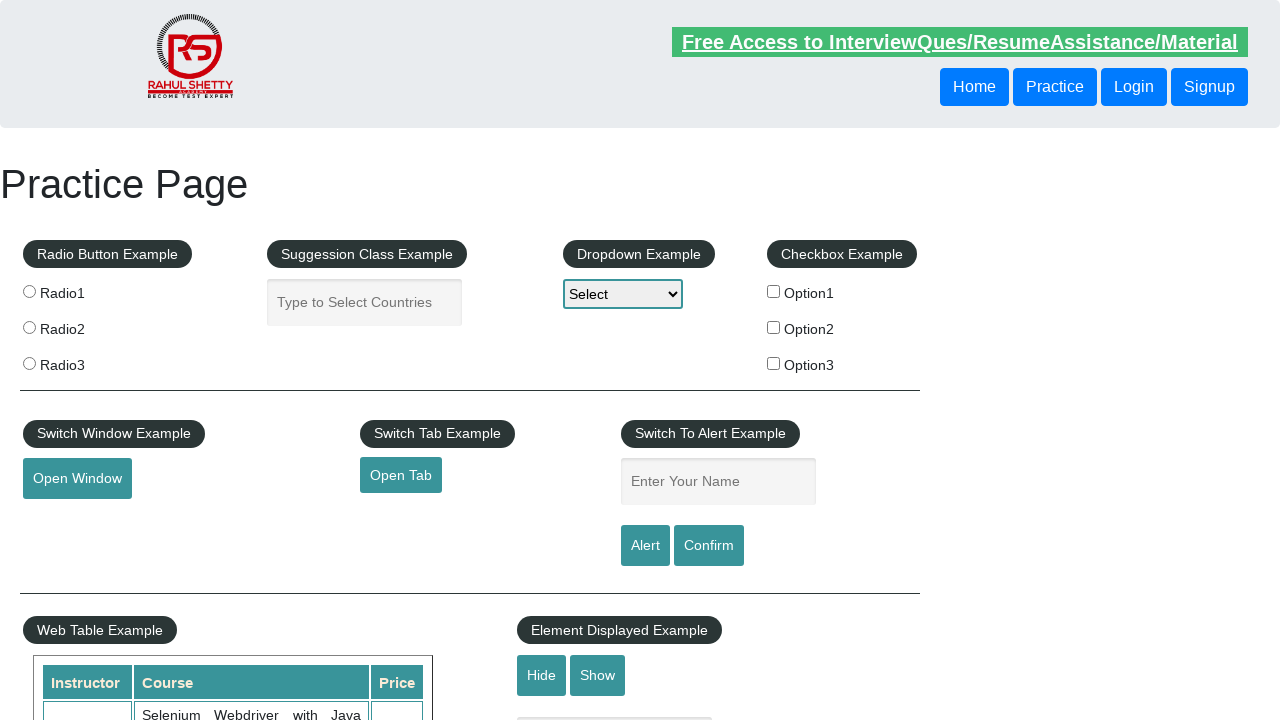

Verified link 4 has valid href attribute: https://jmeter.apache.org/
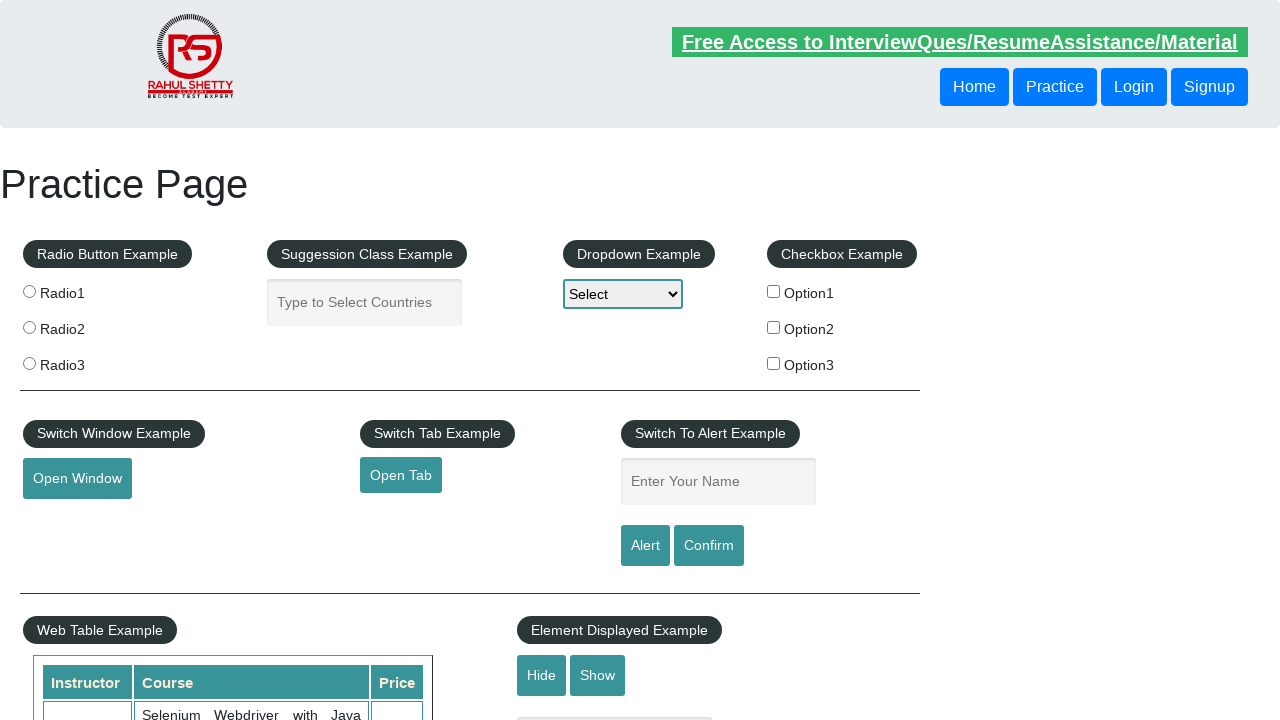

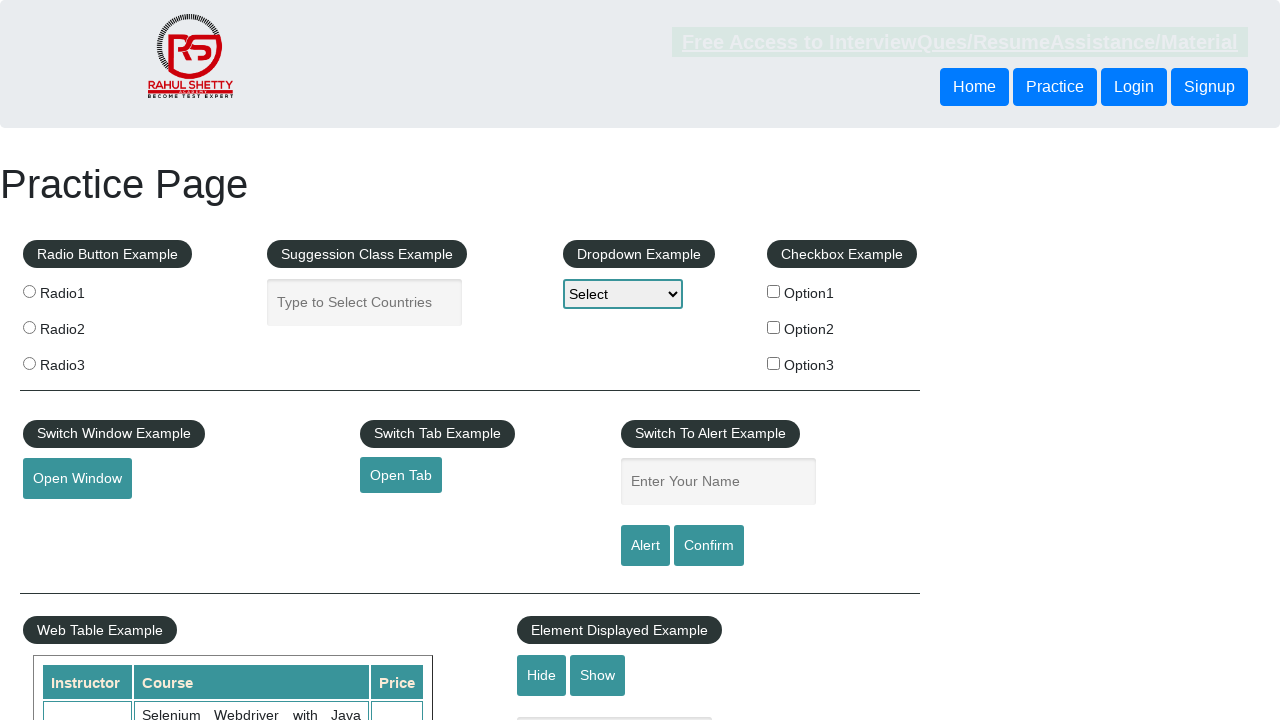